Tests getting alert text by clicking a button that triggers an alert

Starting URL: http://omayo.blogspot.com

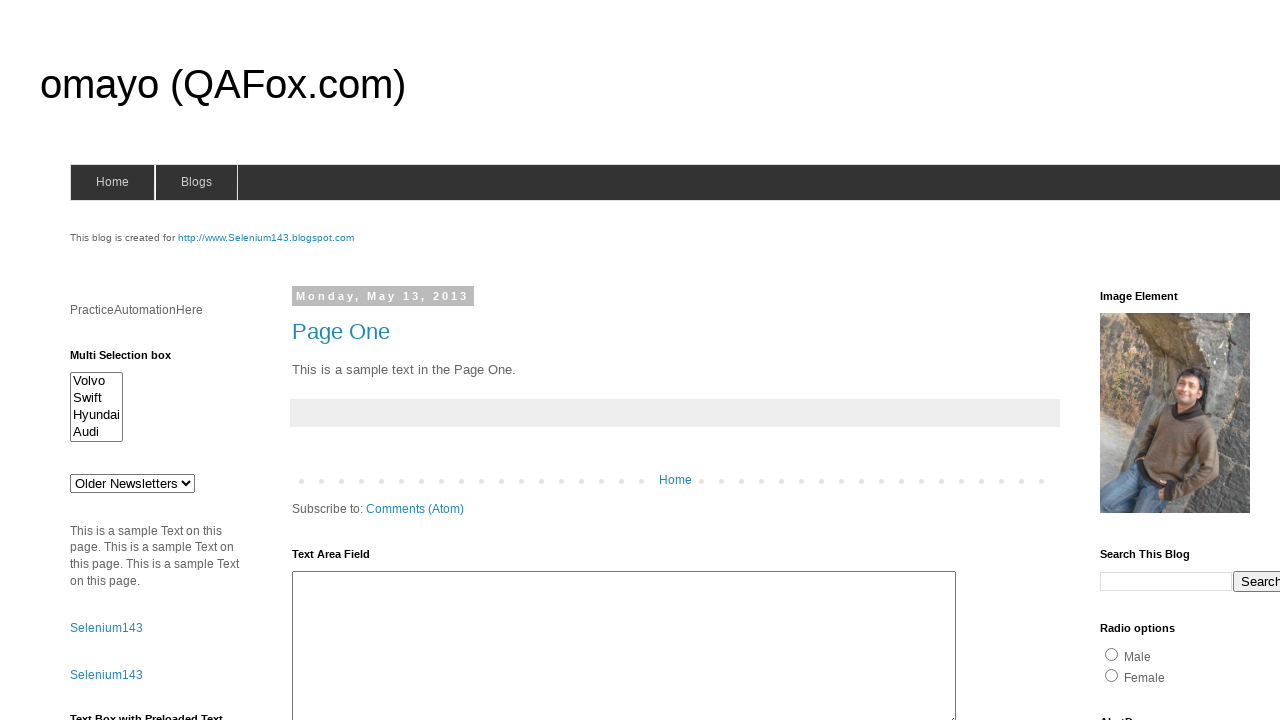

Set up dialog handler to capture and accept alerts
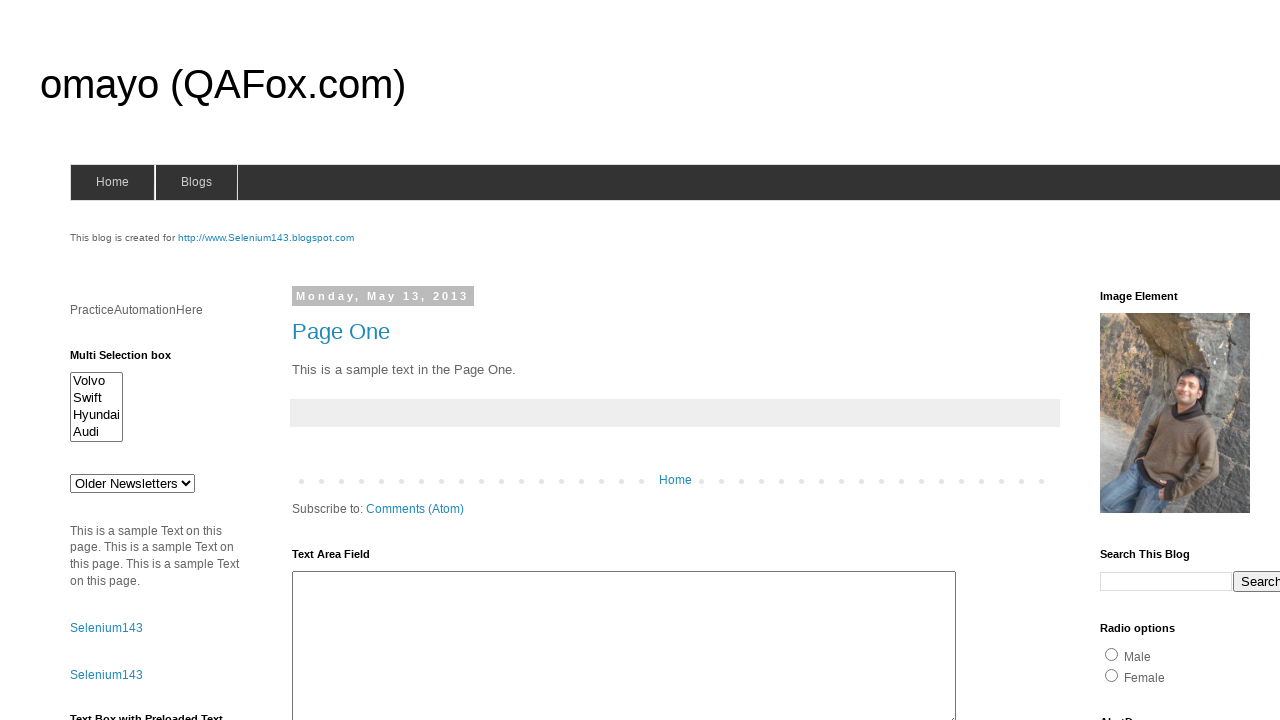

Clicked the ClickToGetAlert button to trigger alert dialog at (1154, 361) on #alert1
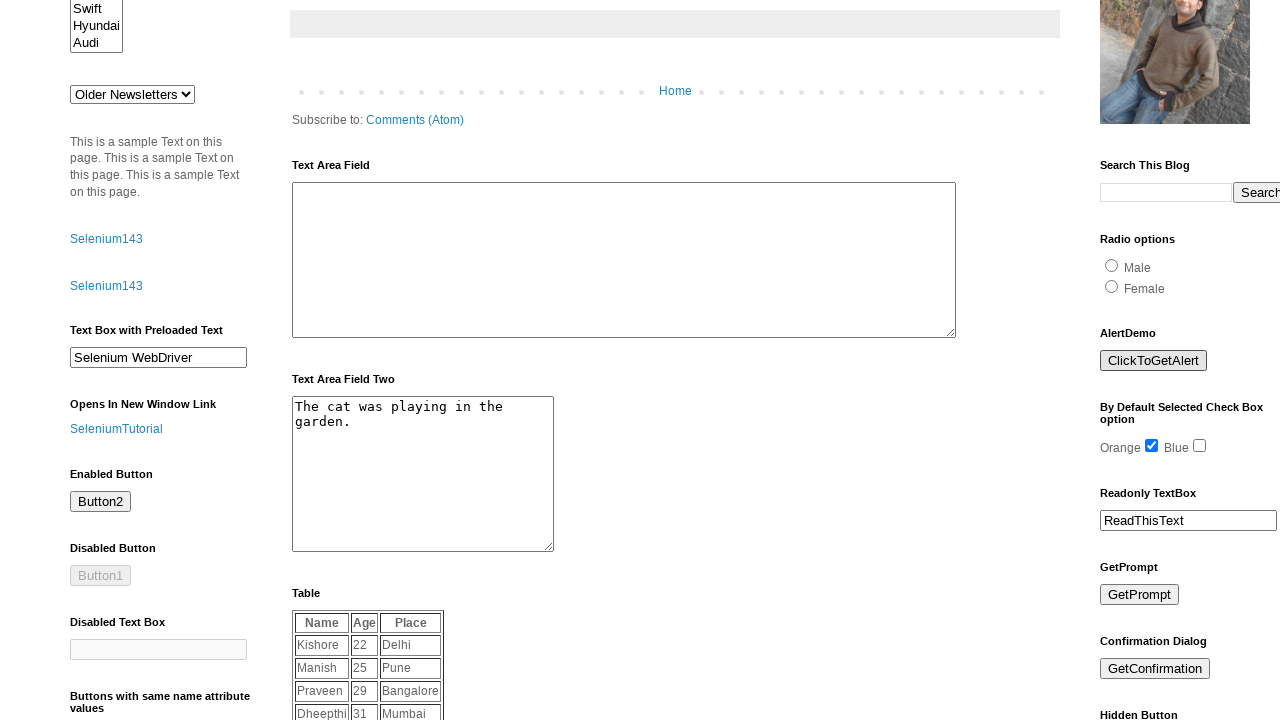

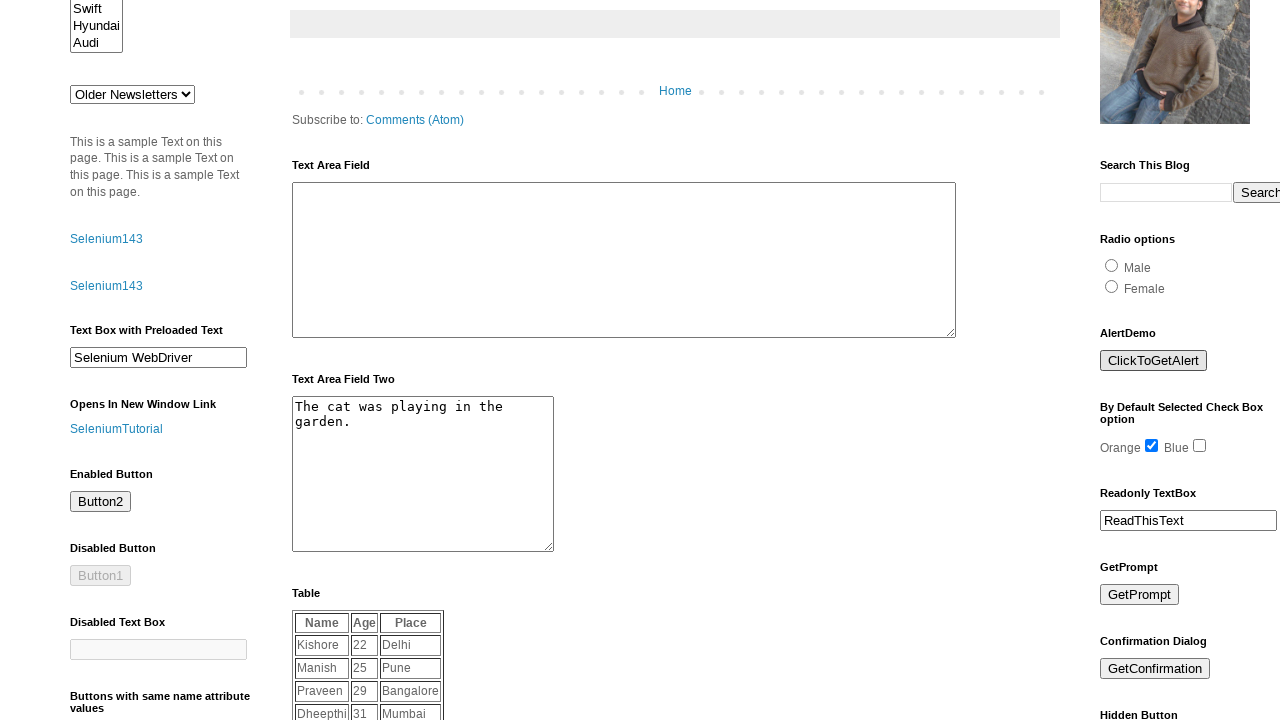